Tests hover functionality by hovering over an avatar image and verifying that additional user information (caption) becomes visible

Starting URL: http://the-internet.herokuapp.com/hovers

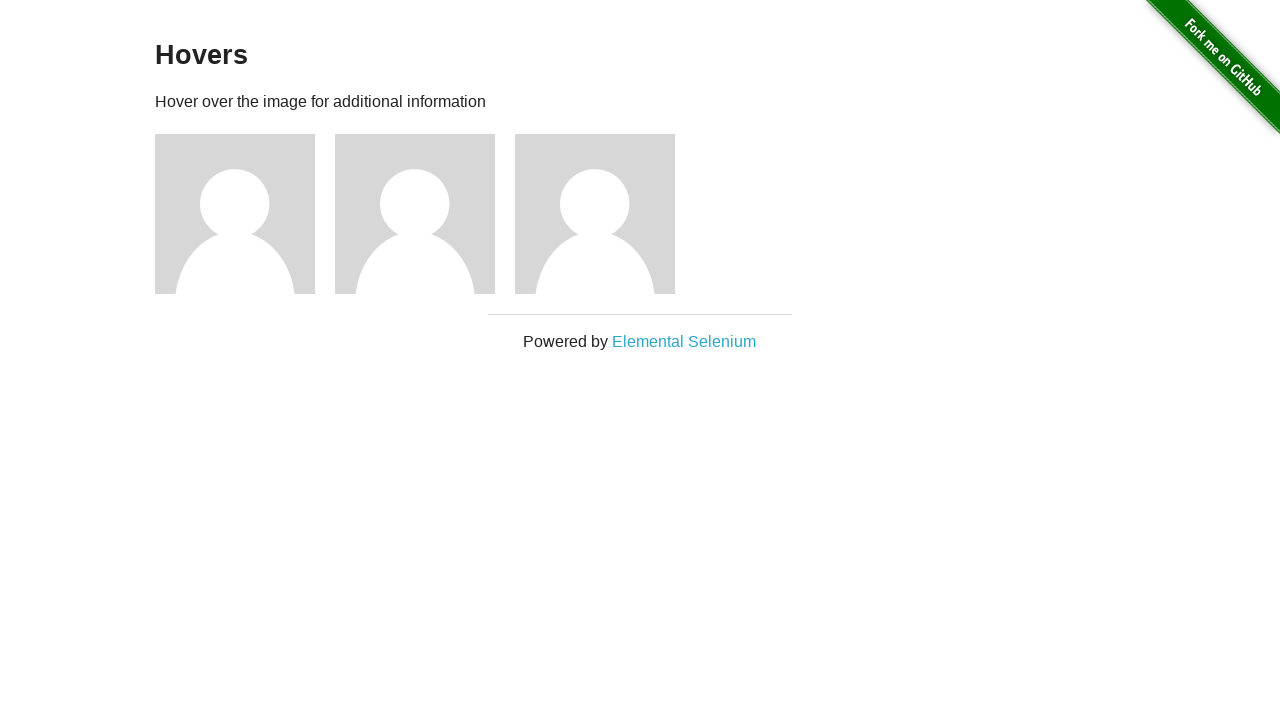

Navigated to hovers page
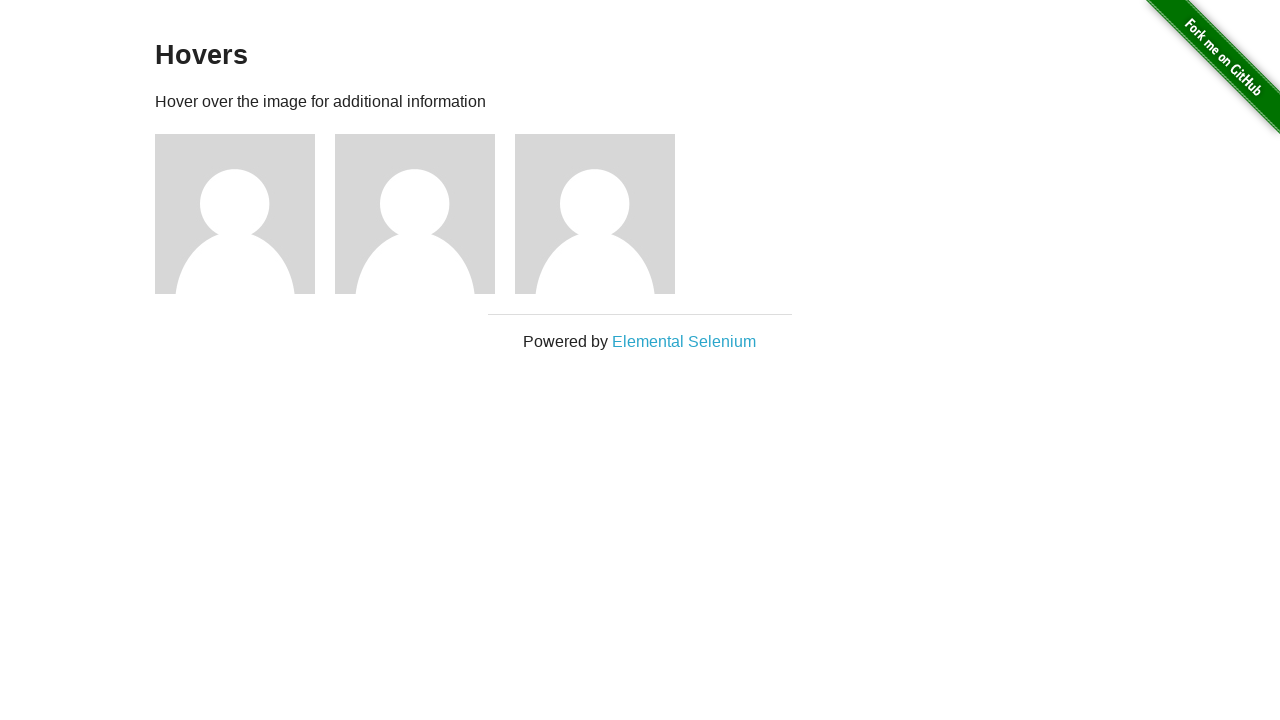

Located first avatar figure element
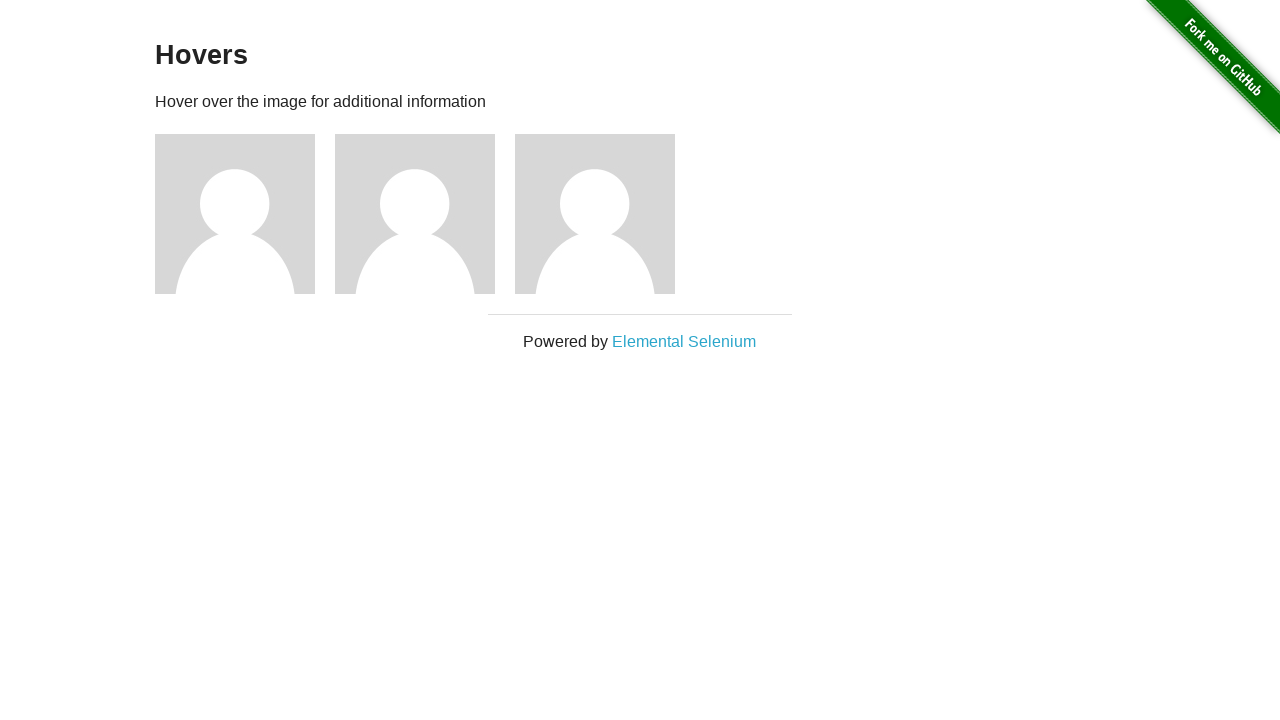

Hovered over avatar image at (245, 214) on .figure >> nth=0
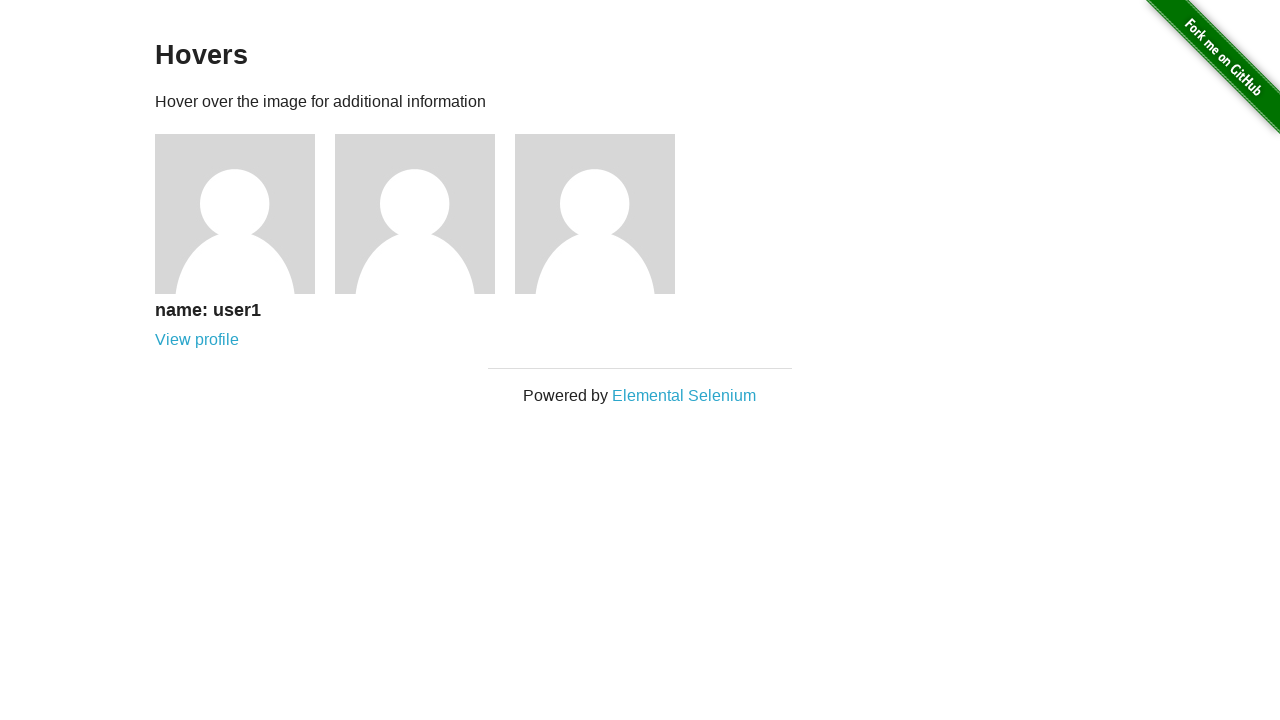

Caption became visible after hover
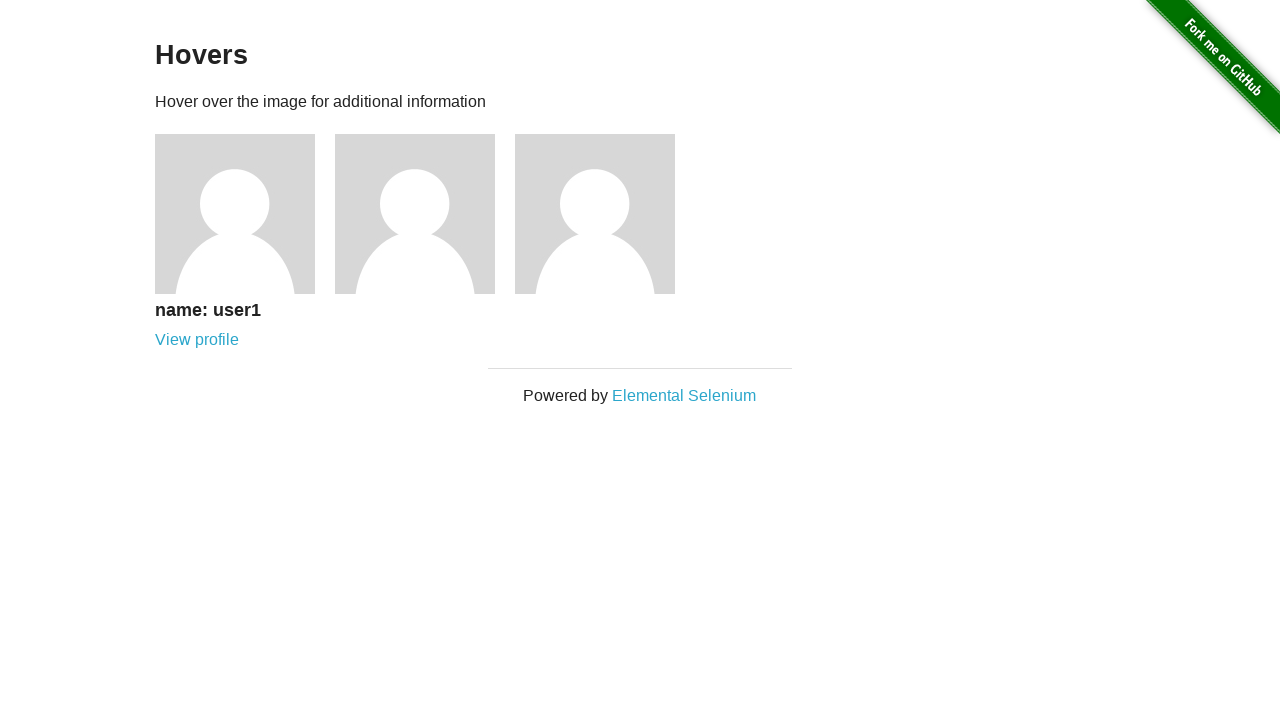

Verified caption is visible
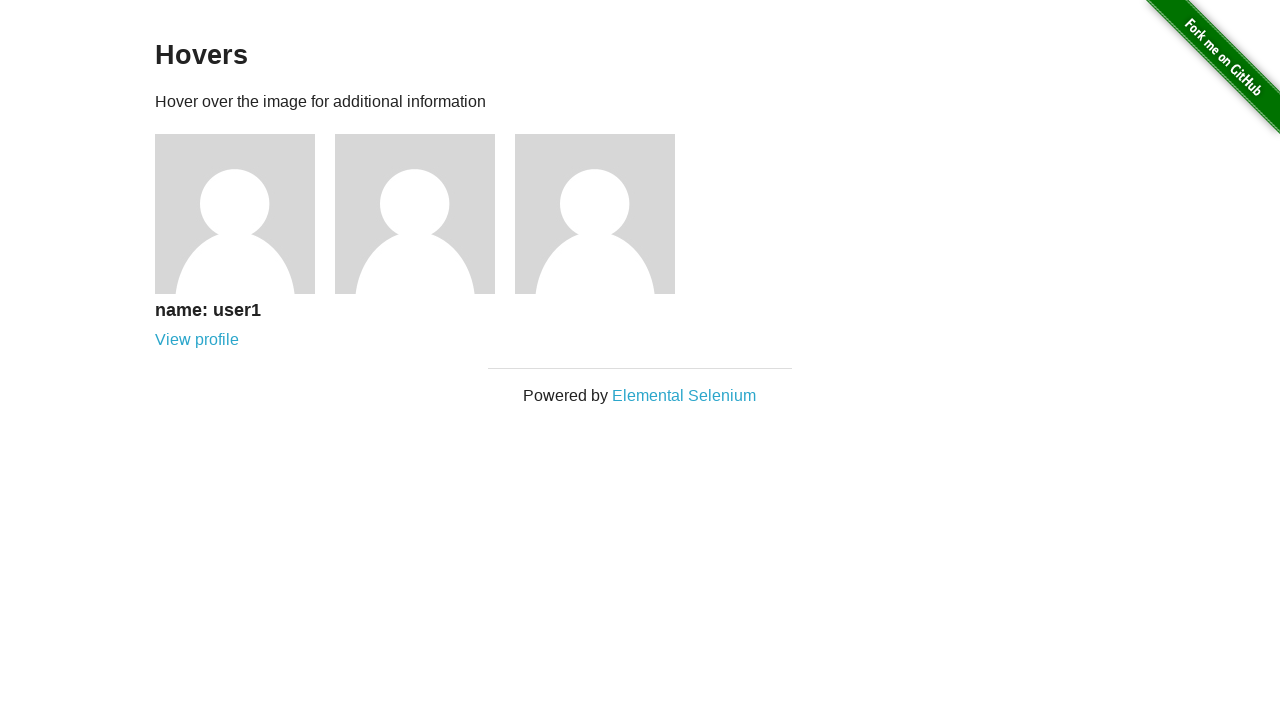

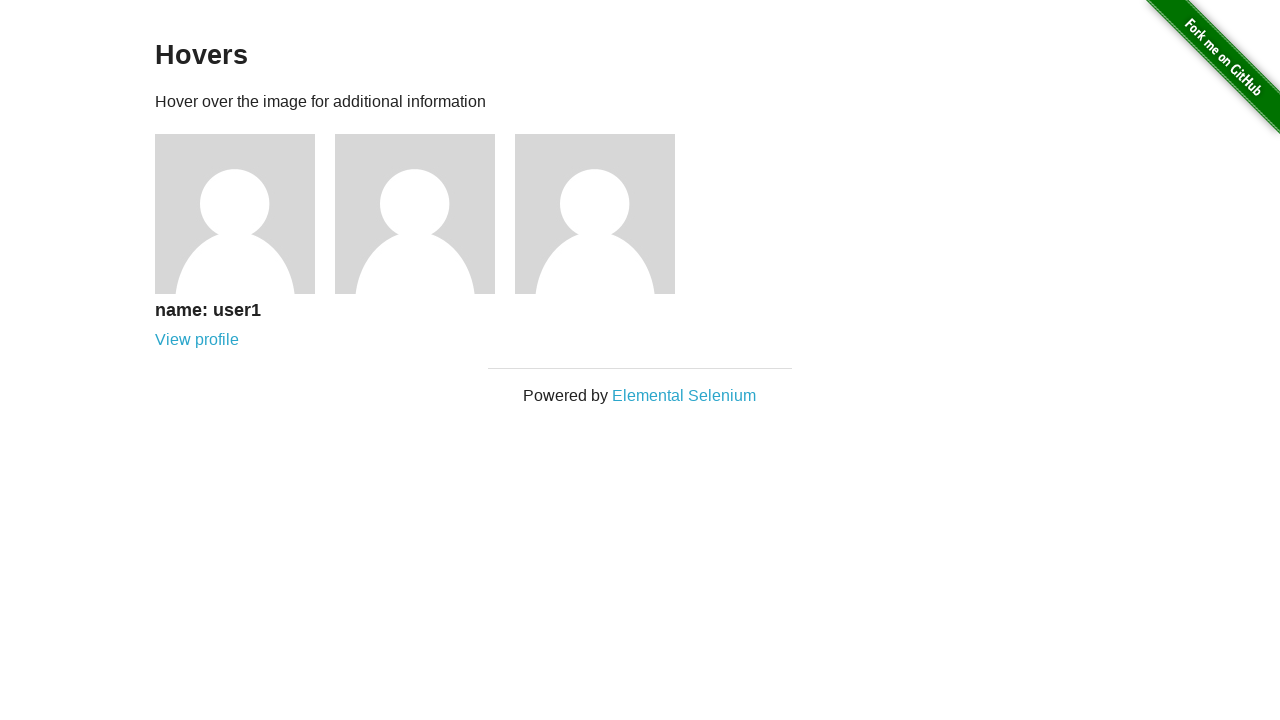